Tests checkbox handling by selecting specific checkboxes, then deselecting all selected checkboxes on a test automation practice page

Starting URL: https://testautomationpractice.blogspot.com/

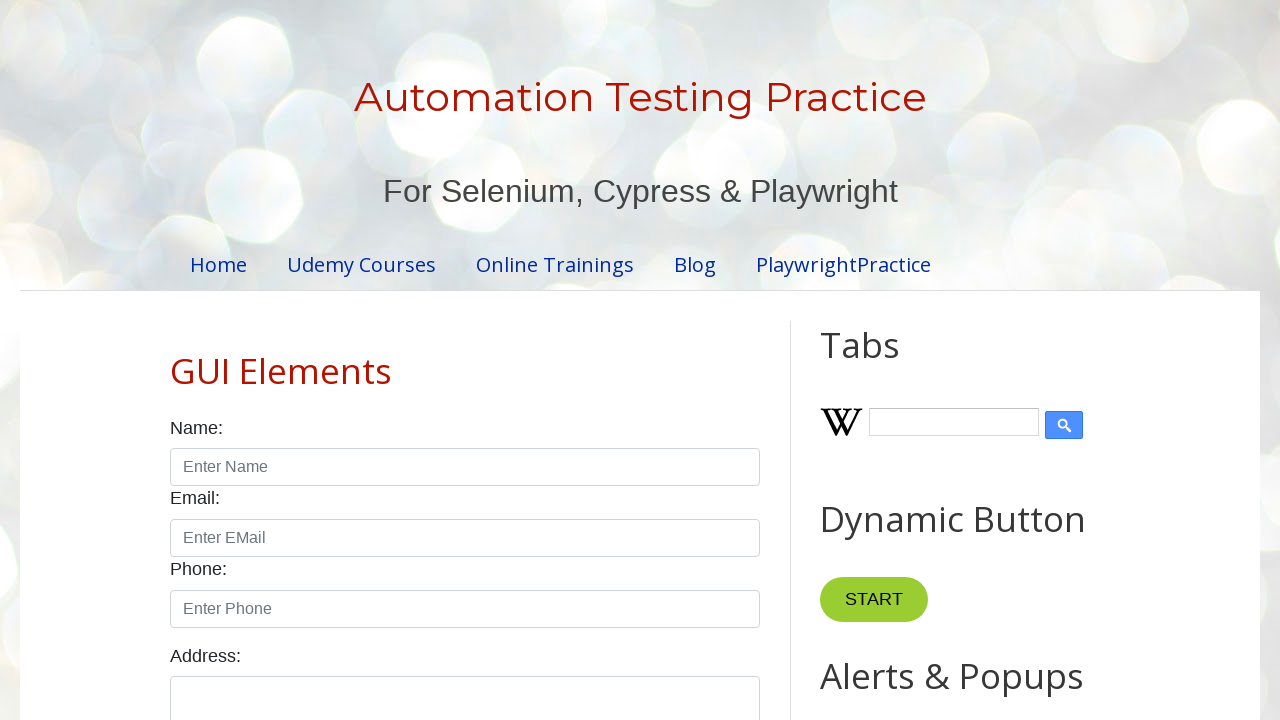

Navigated to test automation practice page
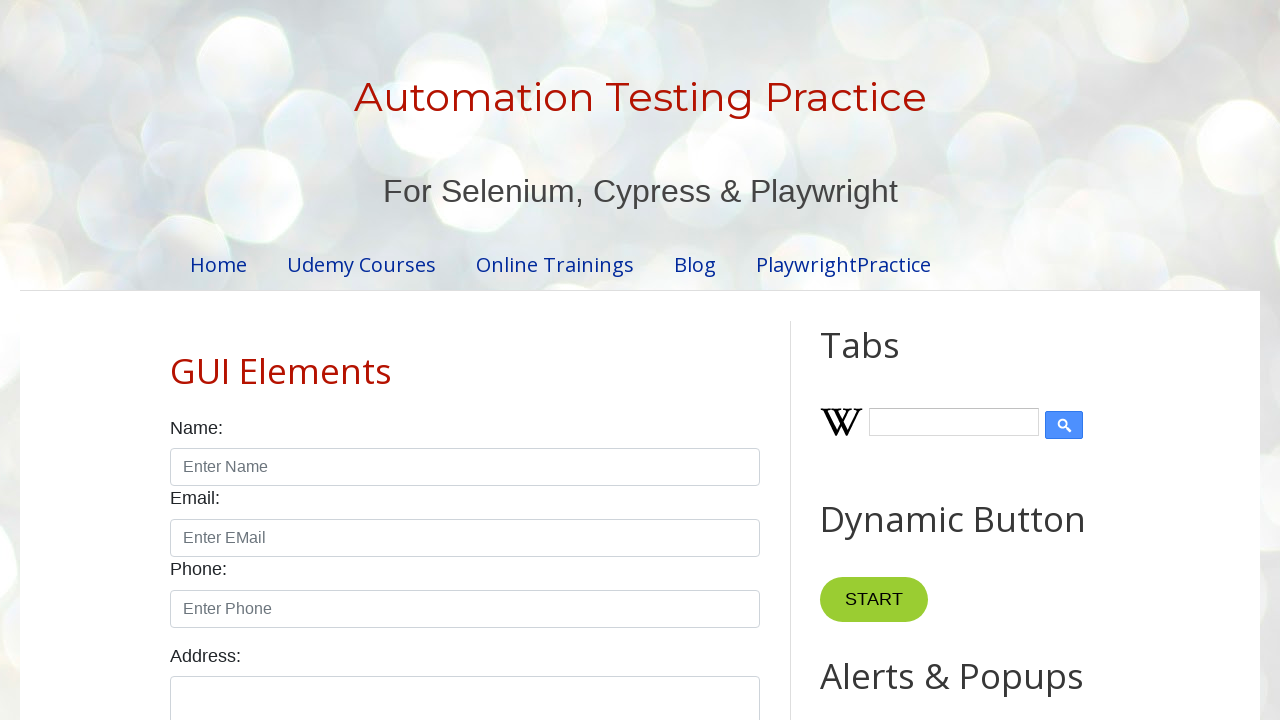

Located all checkboxes with form-check-input class
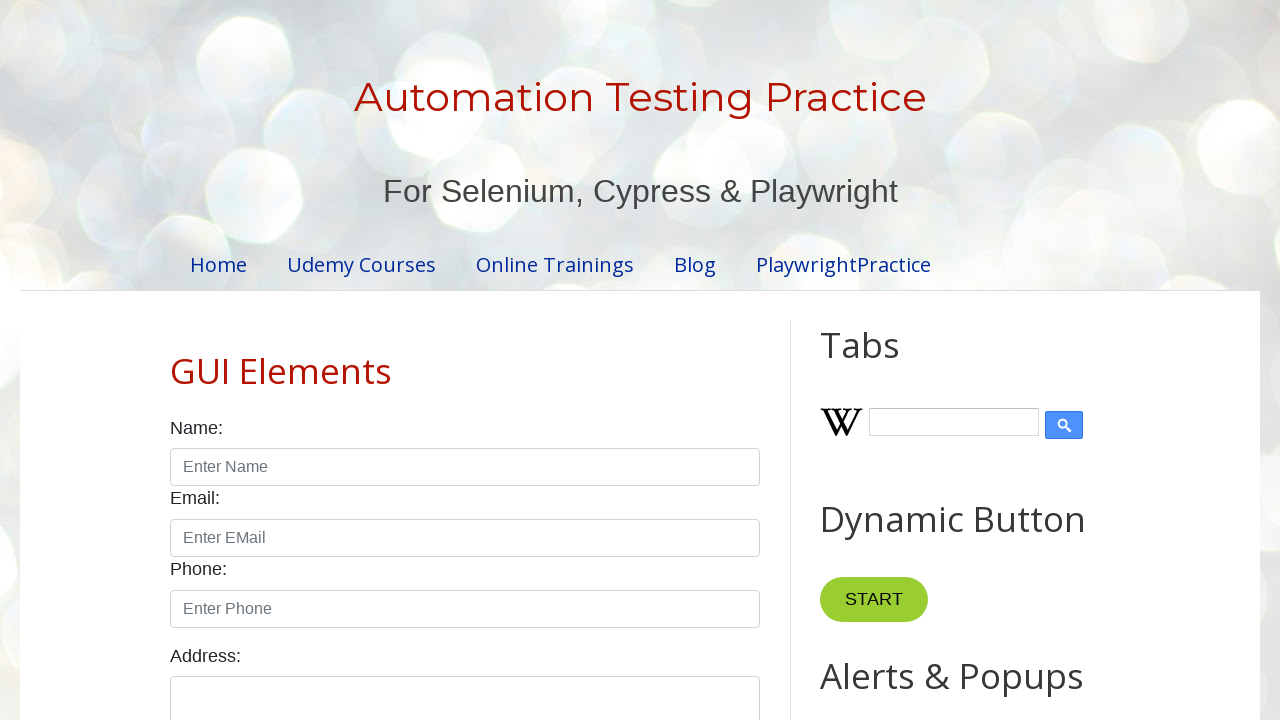

Selected checkbox at index 4 at (604, 360) on xpath=//input[@class='form-check-input' and @type='checkbox'] >> nth=4
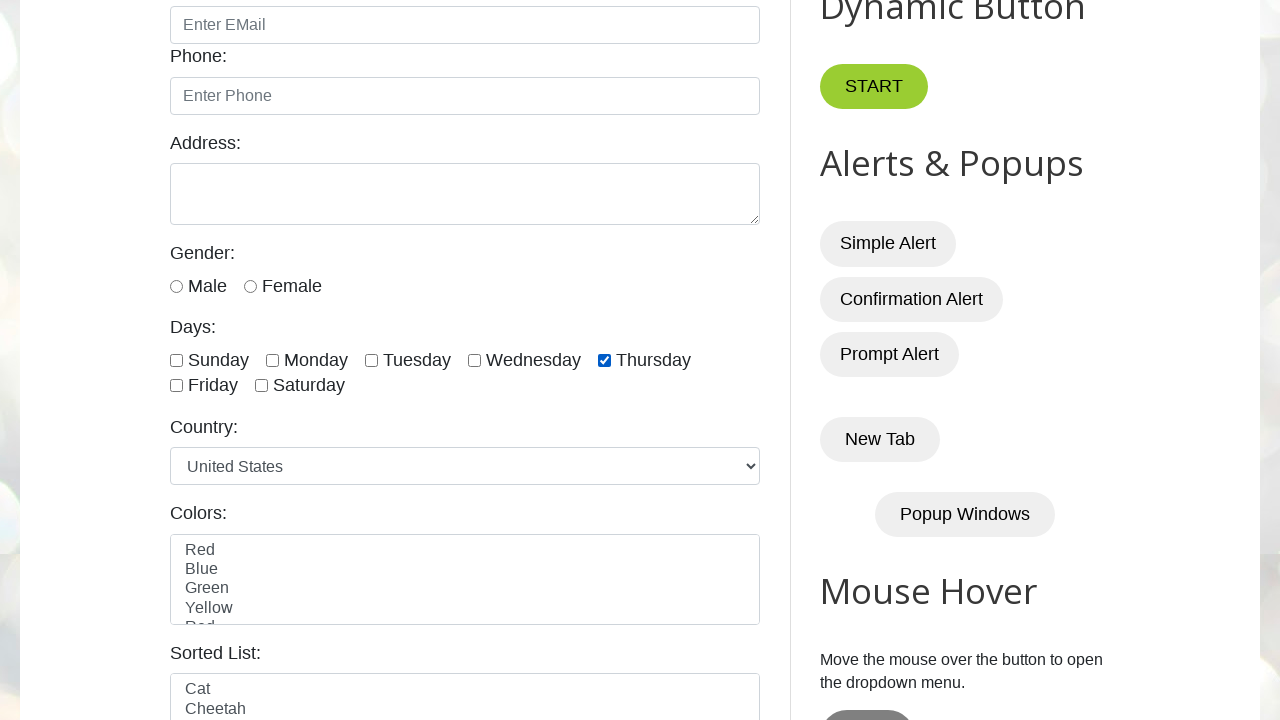

Selected checkbox at index 5 at (176, 386) on xpath=//input[@class='form-check-input' and @type='checkbox'] >> nth=5
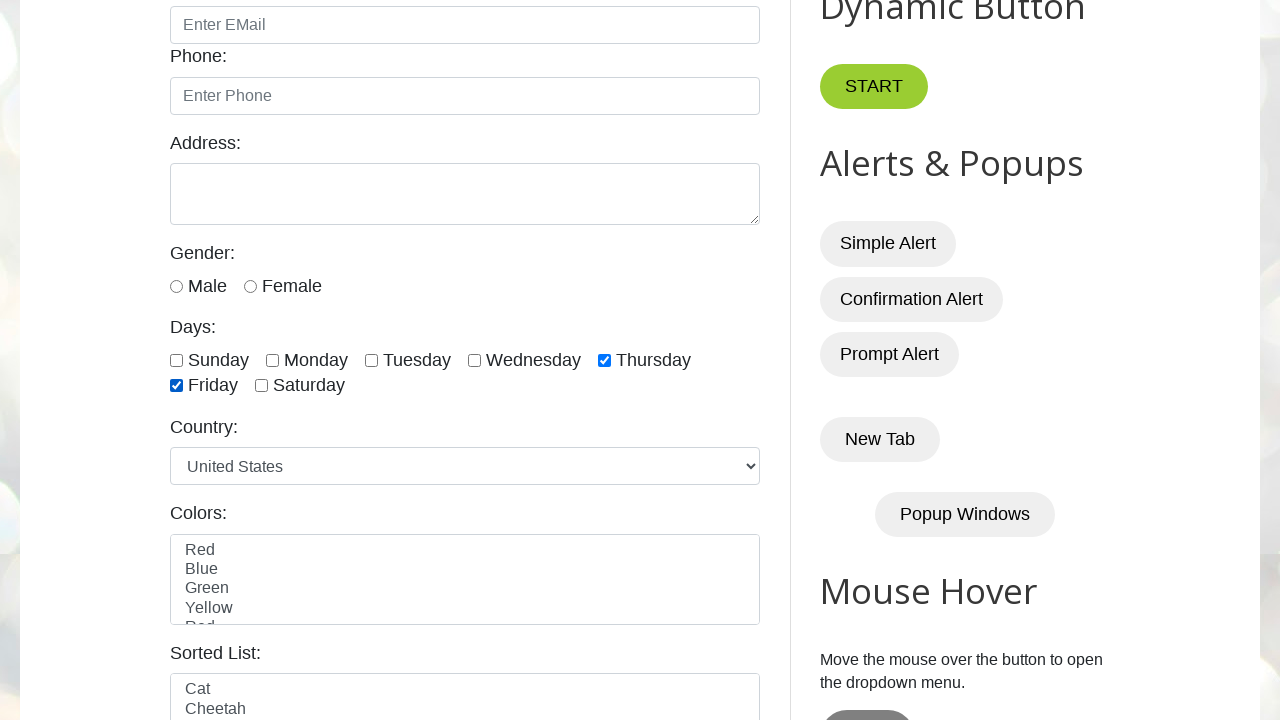

Selected checkbox at index 6 at (262, 386) on xpath=//input[@class='form-check-input' and @type='checkbox'] >> nth=6
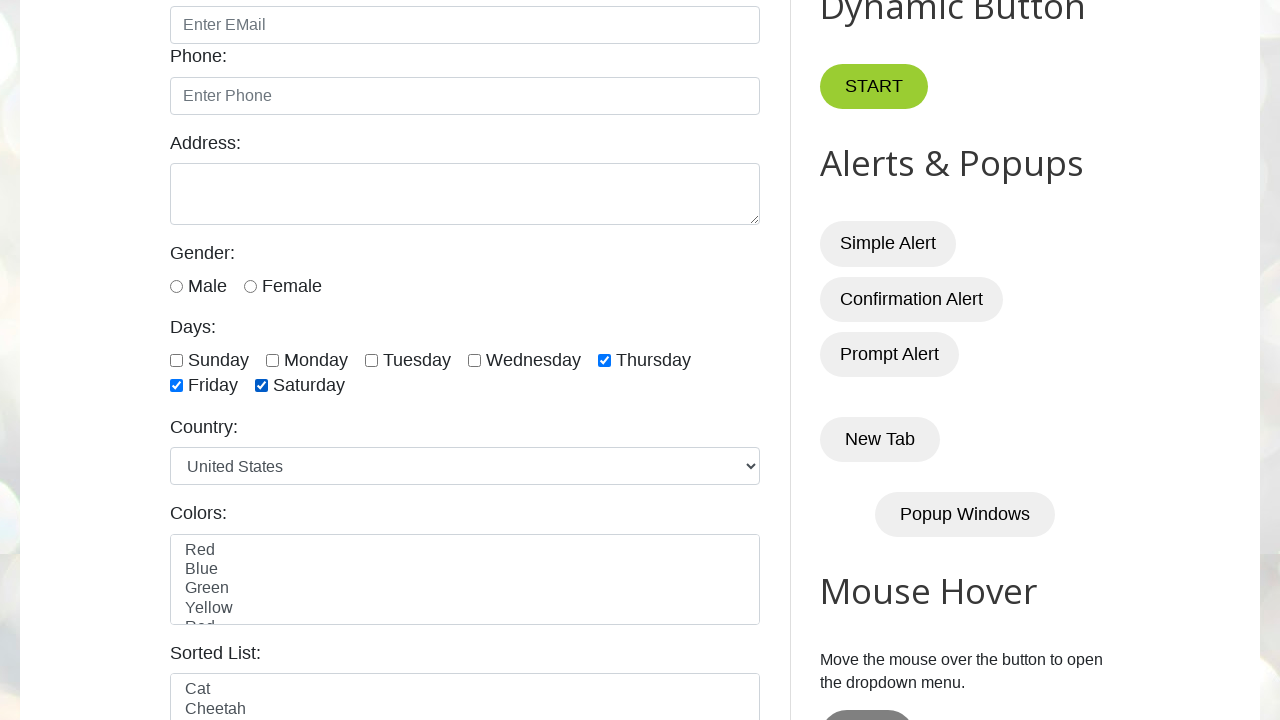

Deselected a checked checkbox at (604, 360) on xpath=//input[@class='form-check-input' and @type='checkbox'] >> nth=4
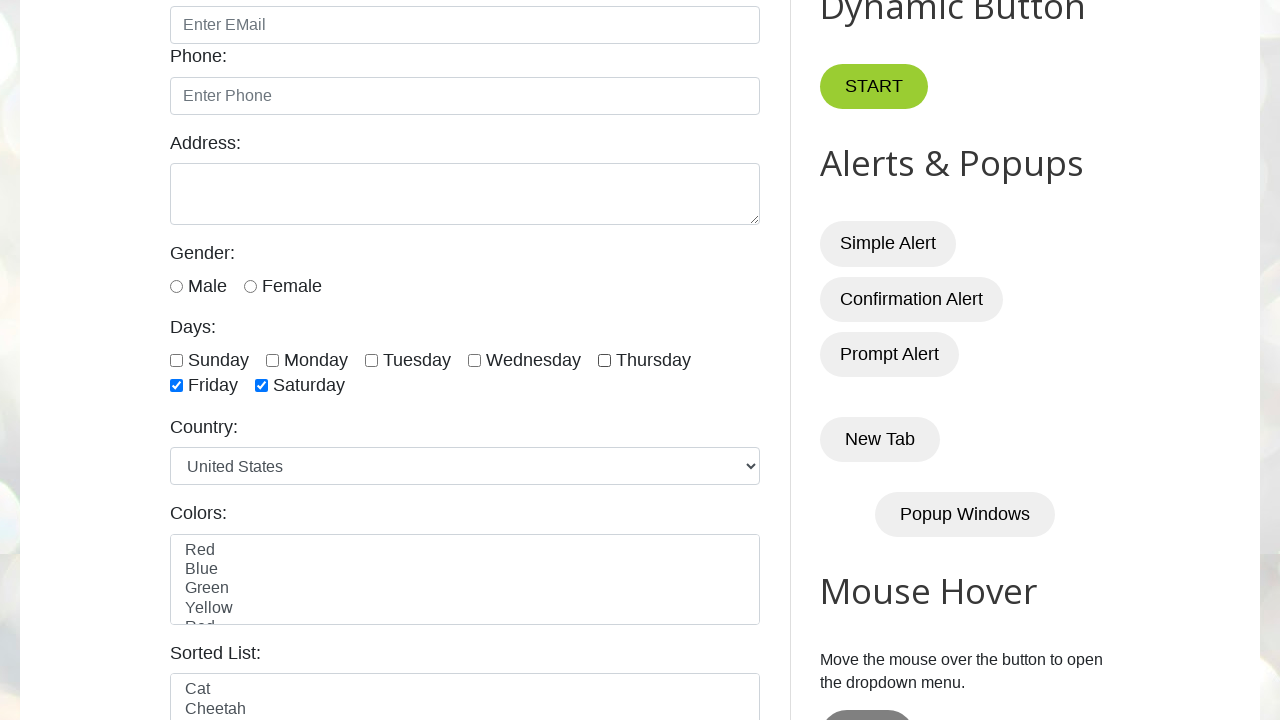

Deselected a checked checkbox at (176, 386) on xpath=//input[@class='form-check-input' and @type='checkbox'] >> nth=5
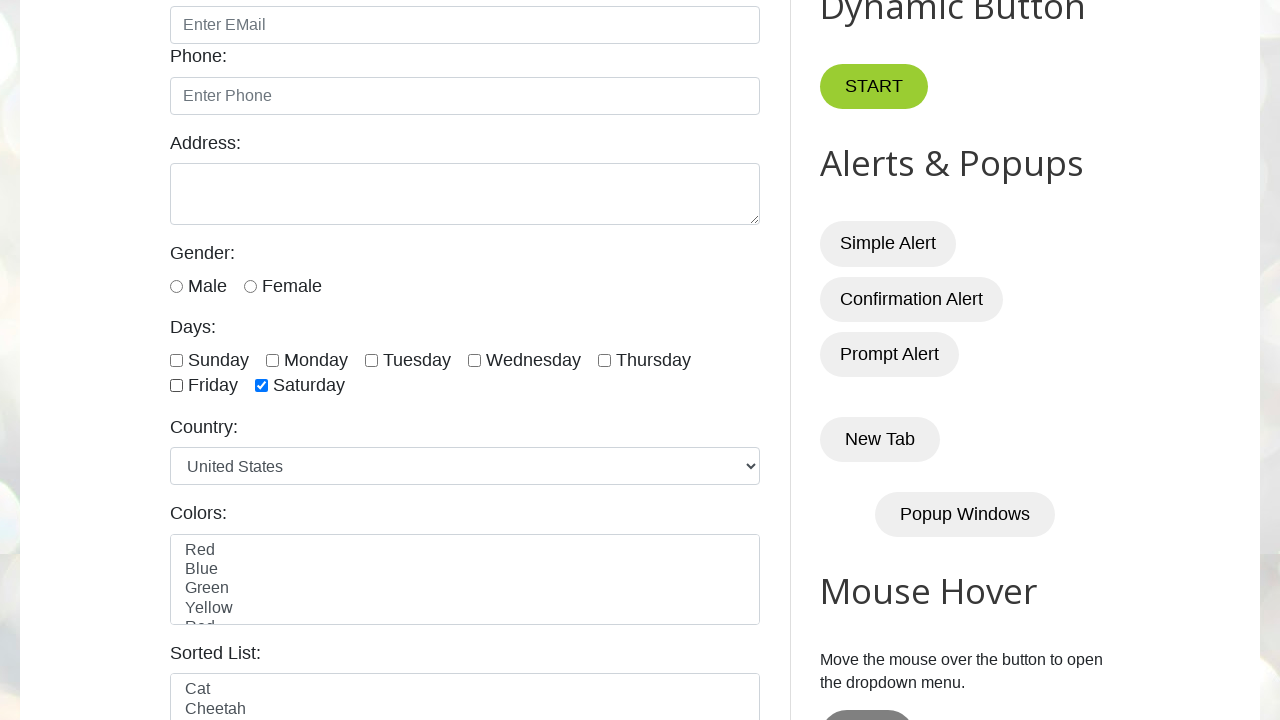

Deselected a checked checkbox at (262, 386) on xpath=//input[@class='form-check-input' and @type='checkbox'] >> nth=6
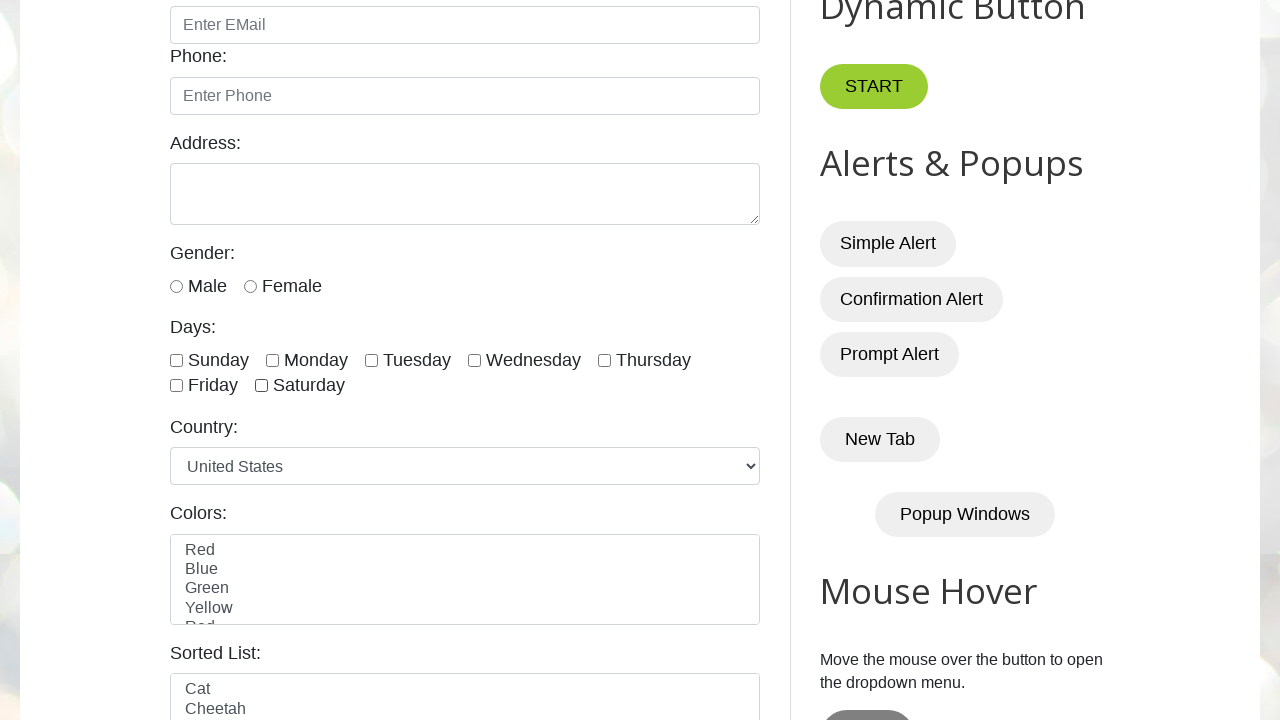

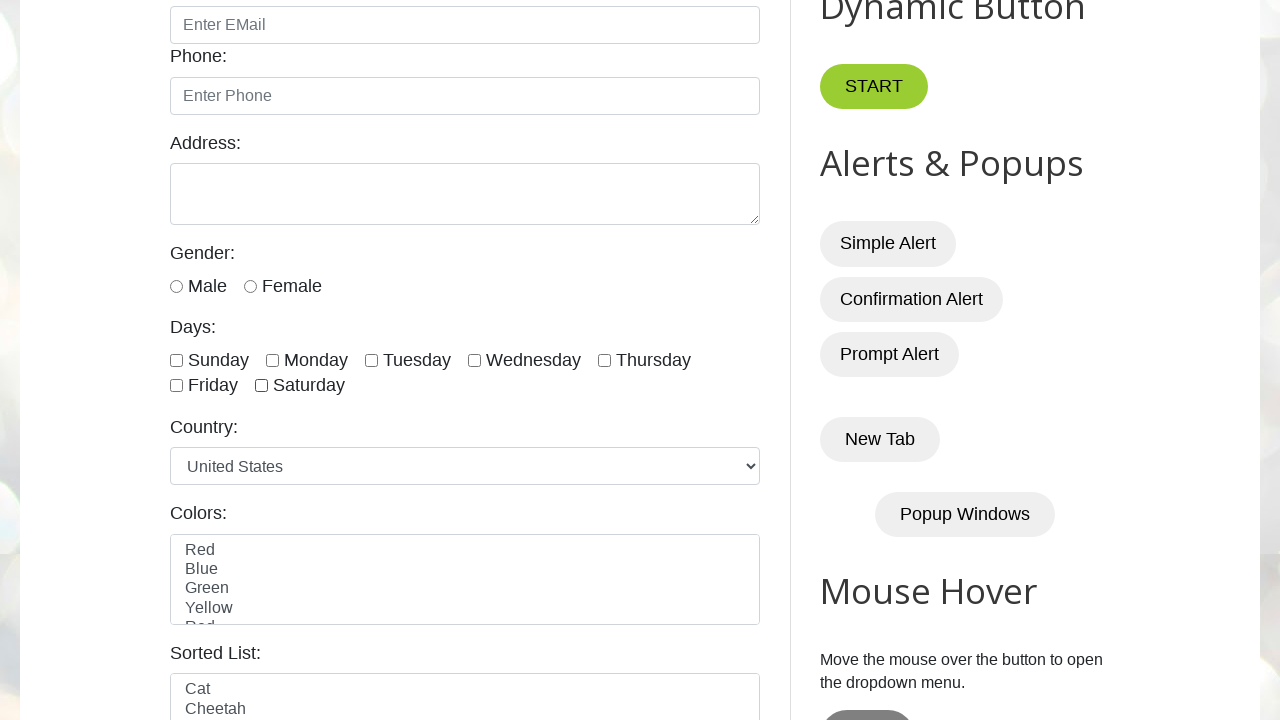